Tests the 7-character validation form with "abc&567" containing an ampersand character

Starting URL: https://testpages.eviltester.com/styled/apps/7charval/simple7charvalidation.html

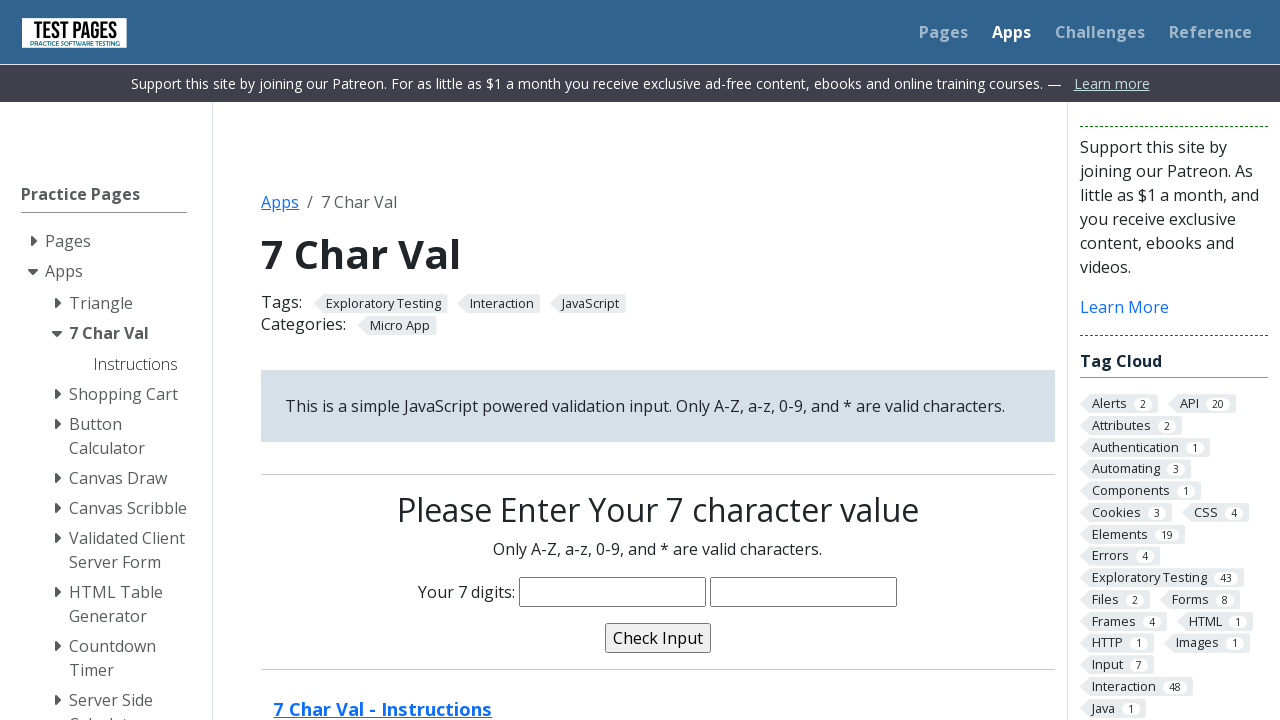

Navigated to 7-character validation form
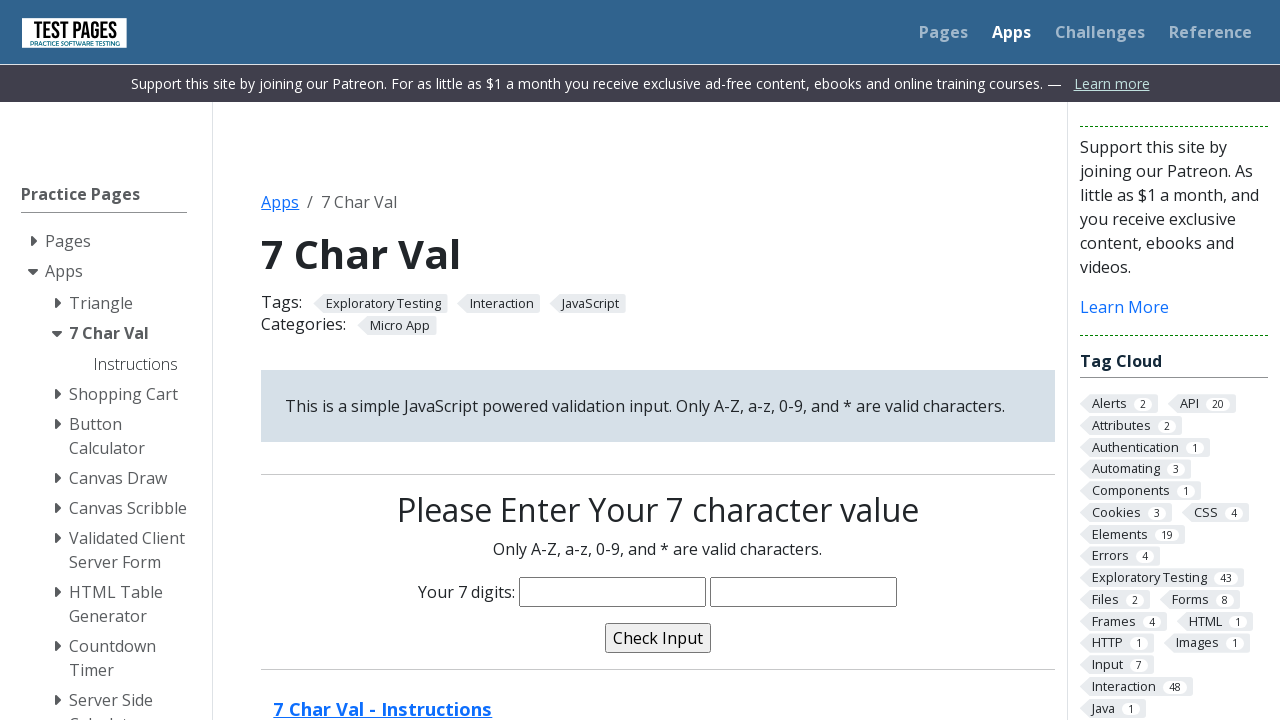

Filled characters field with 'abc&567' containing ampersand on input[name='characters']
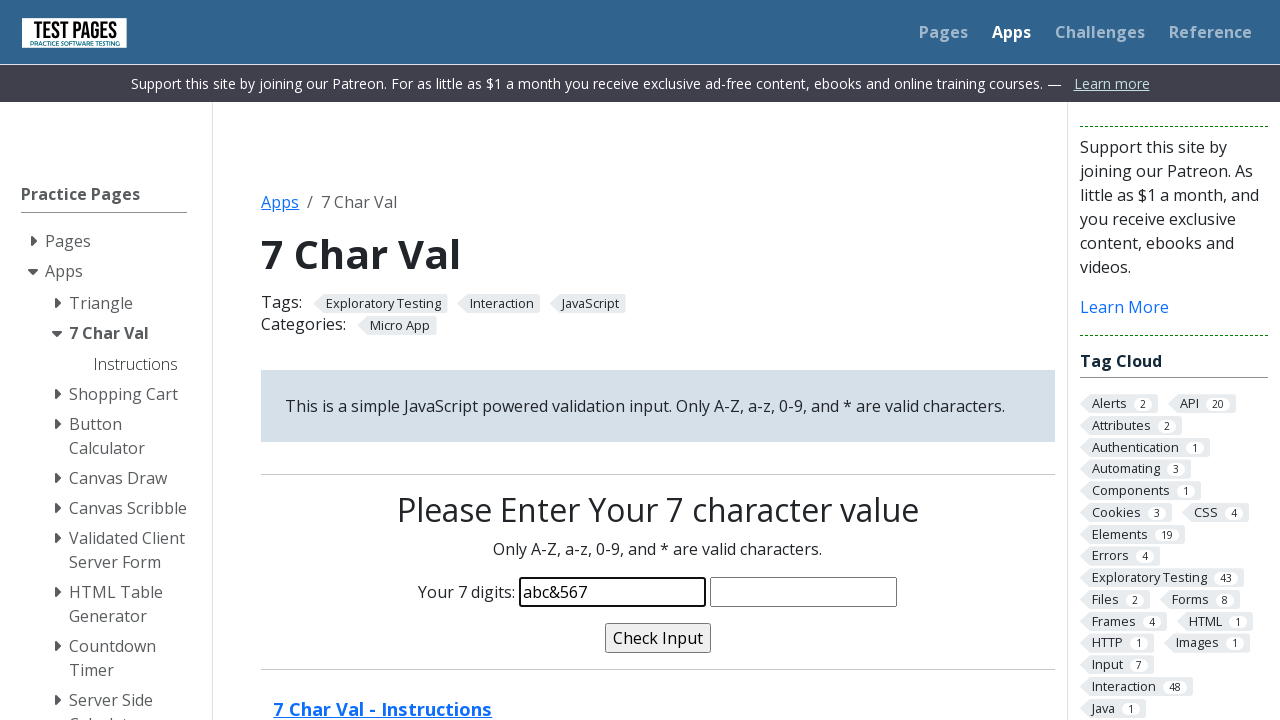

Clicked validate button at (658, 638) on input[name='validate']
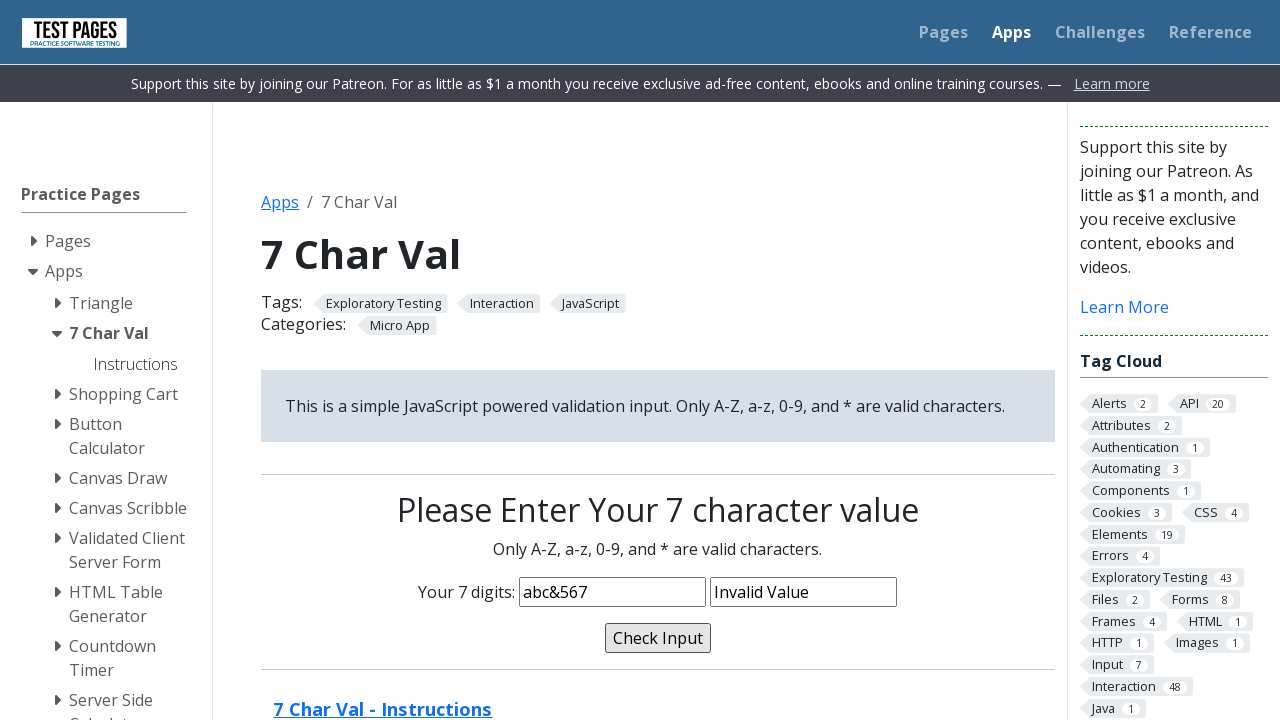

Validation message appeared
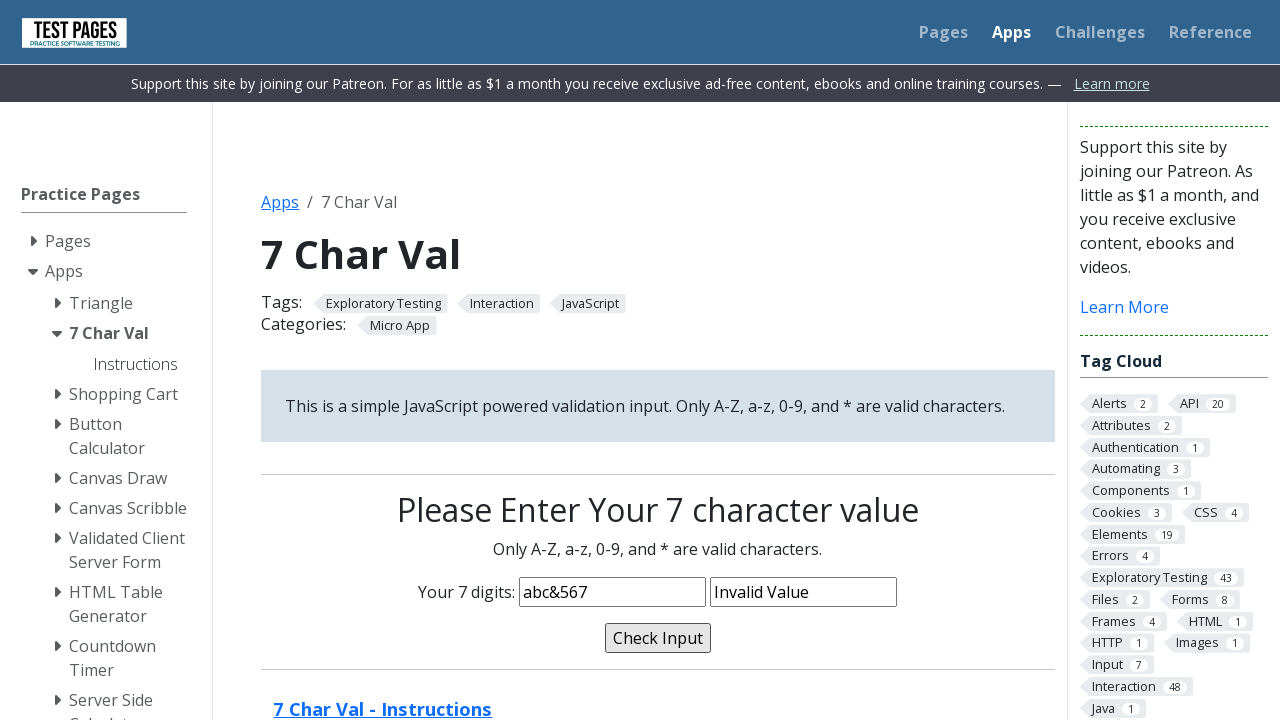

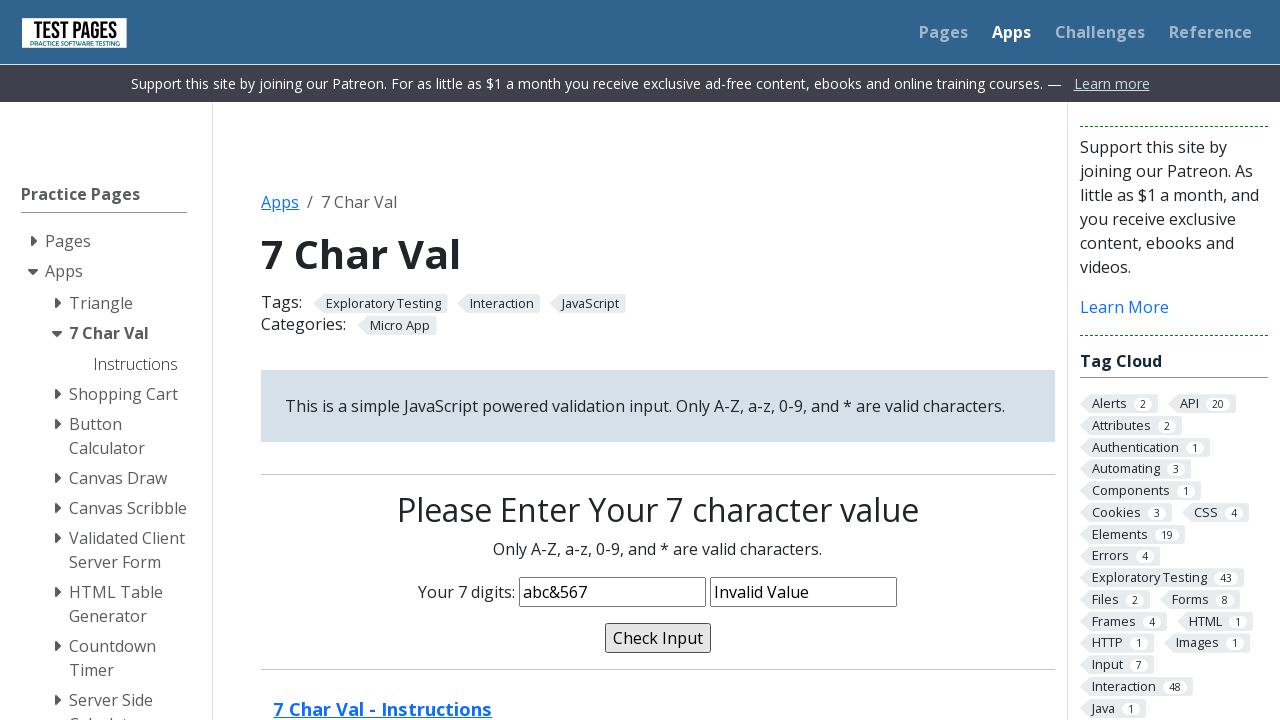